Tests adding and removing elements by clicking Add Element twice, then clicking both Delete buttons to remove them

Starting URL: https://the-internet.herokuapp.com/add_remove_elements/

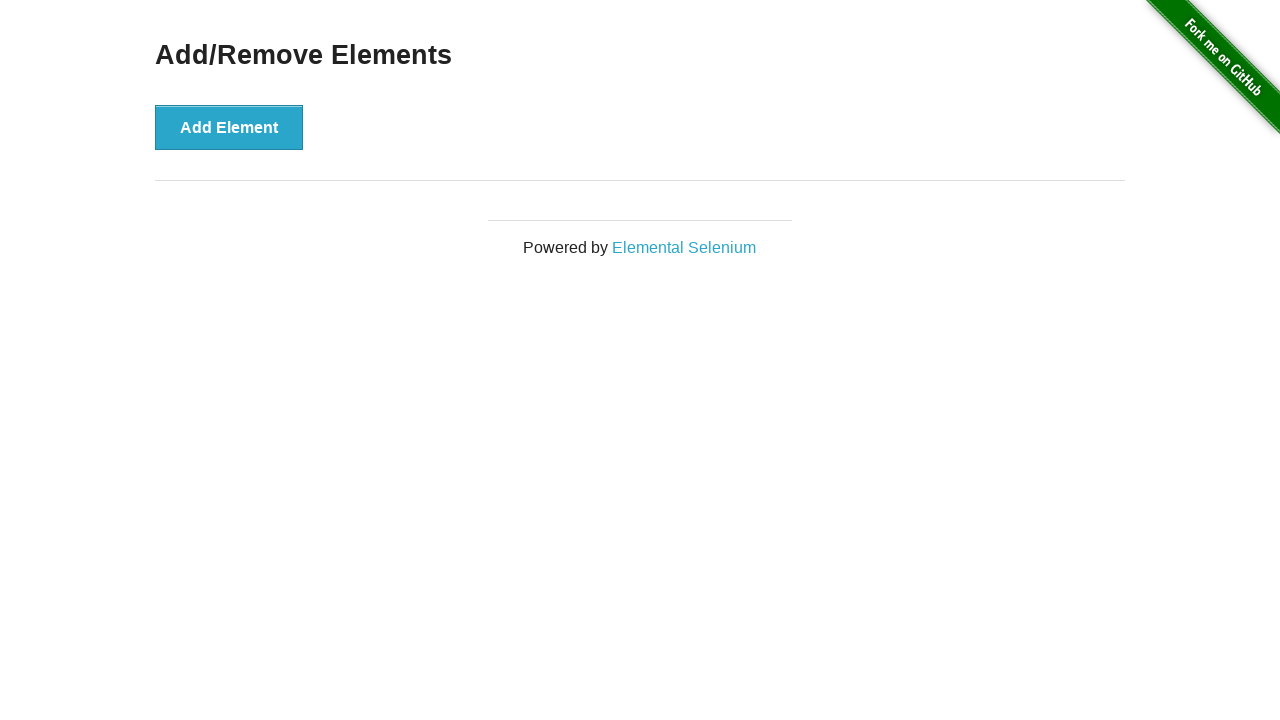

Clicked Add Element button (first time) at (229, 127) on .example button
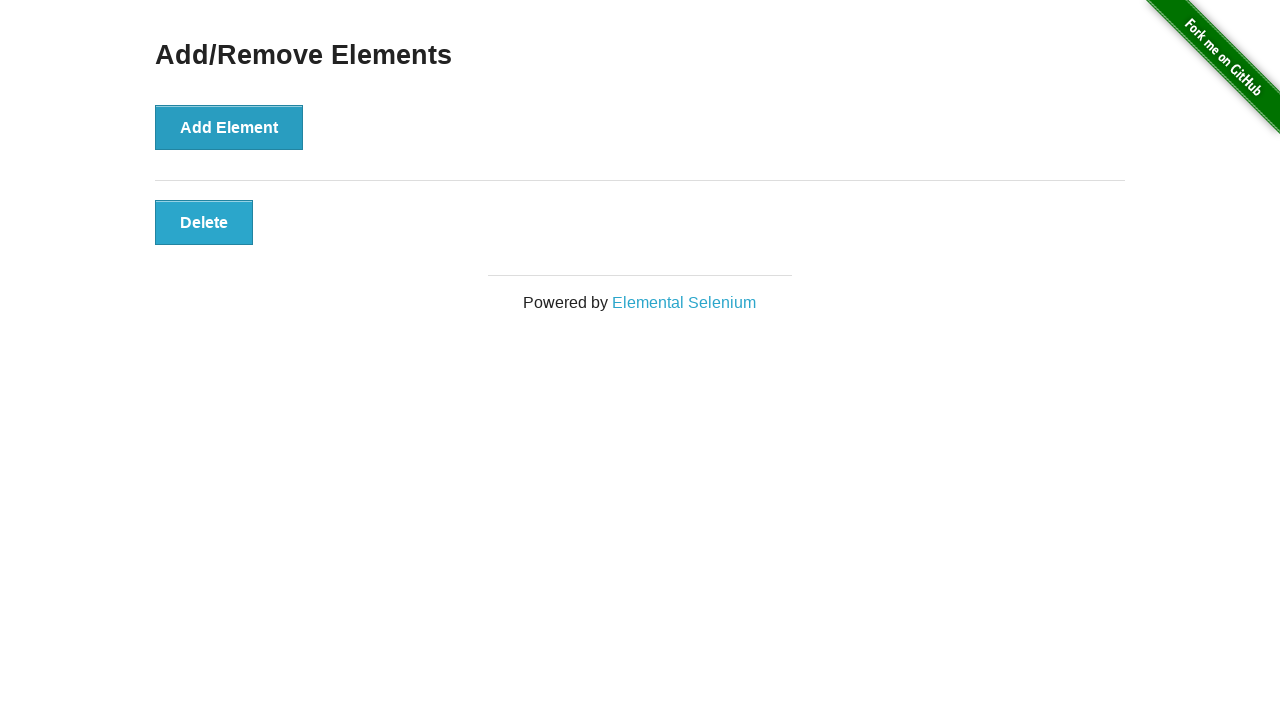

Clicked Add Element button (second time) at (229, 127) on .example button
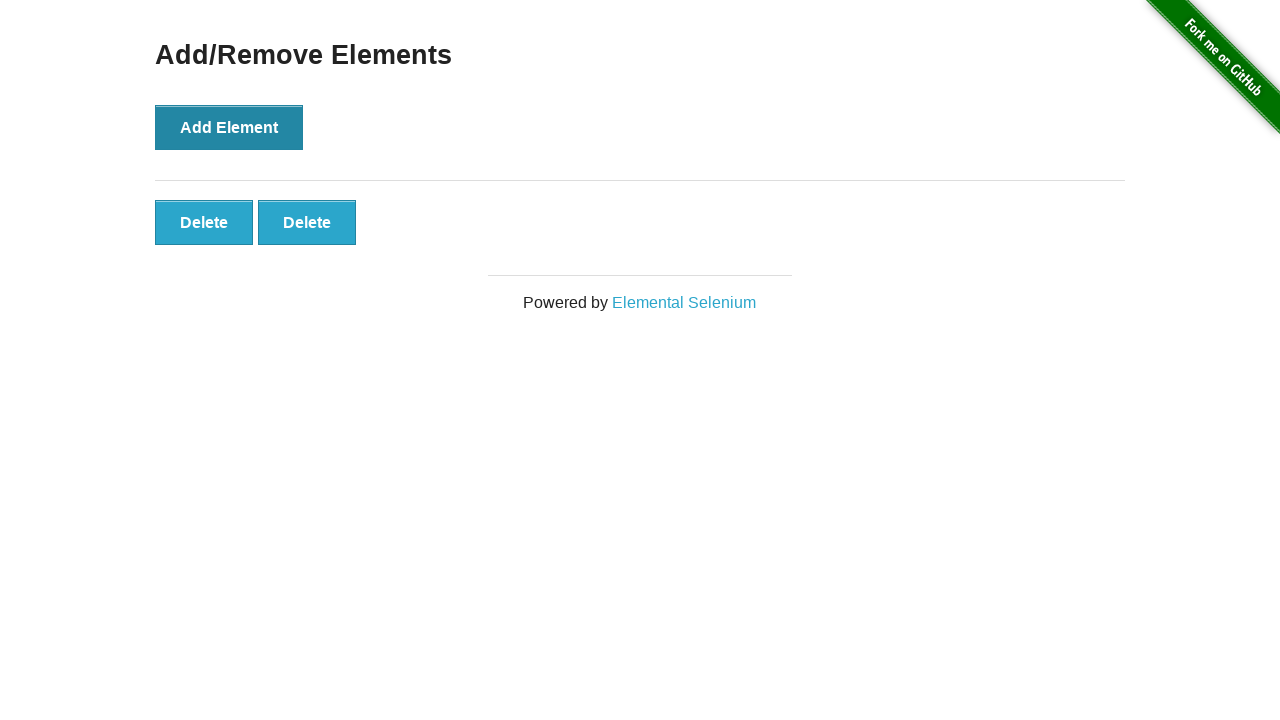

Clicked first Delete button to remove it at (204, 222) on .added-manually
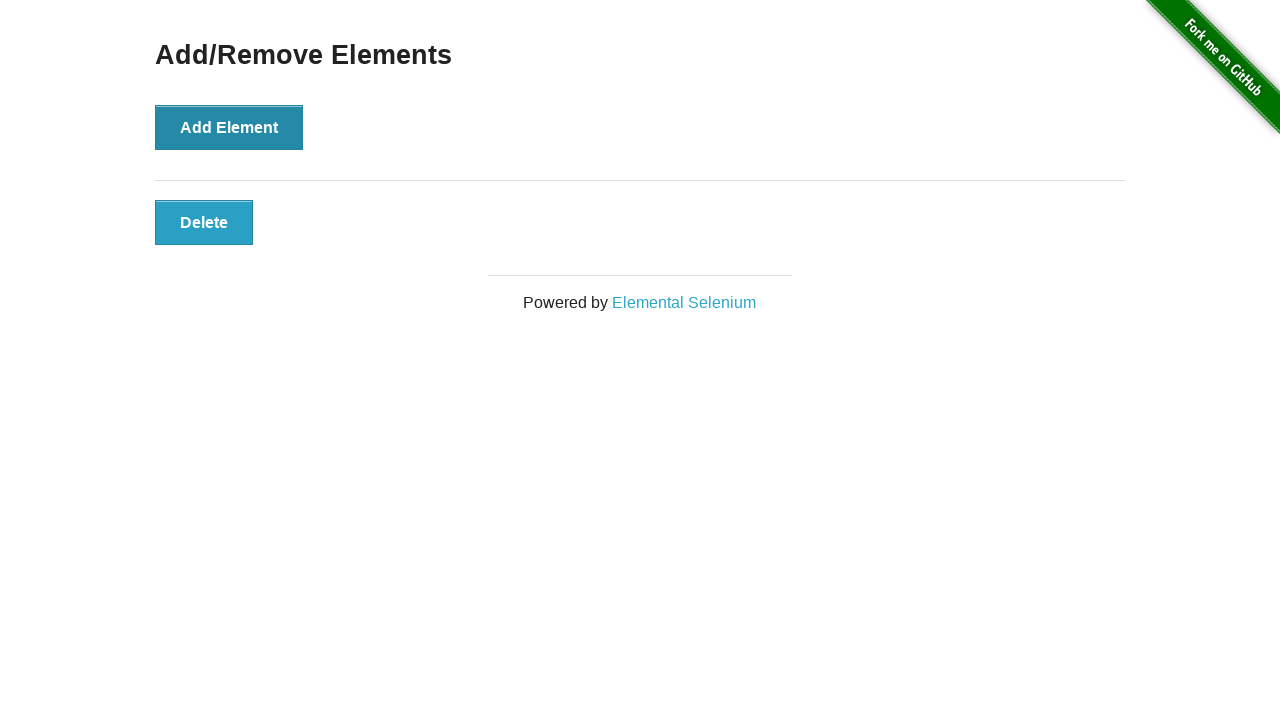

Clicked second Delete button to remove it at (204, 222) on .added-manually
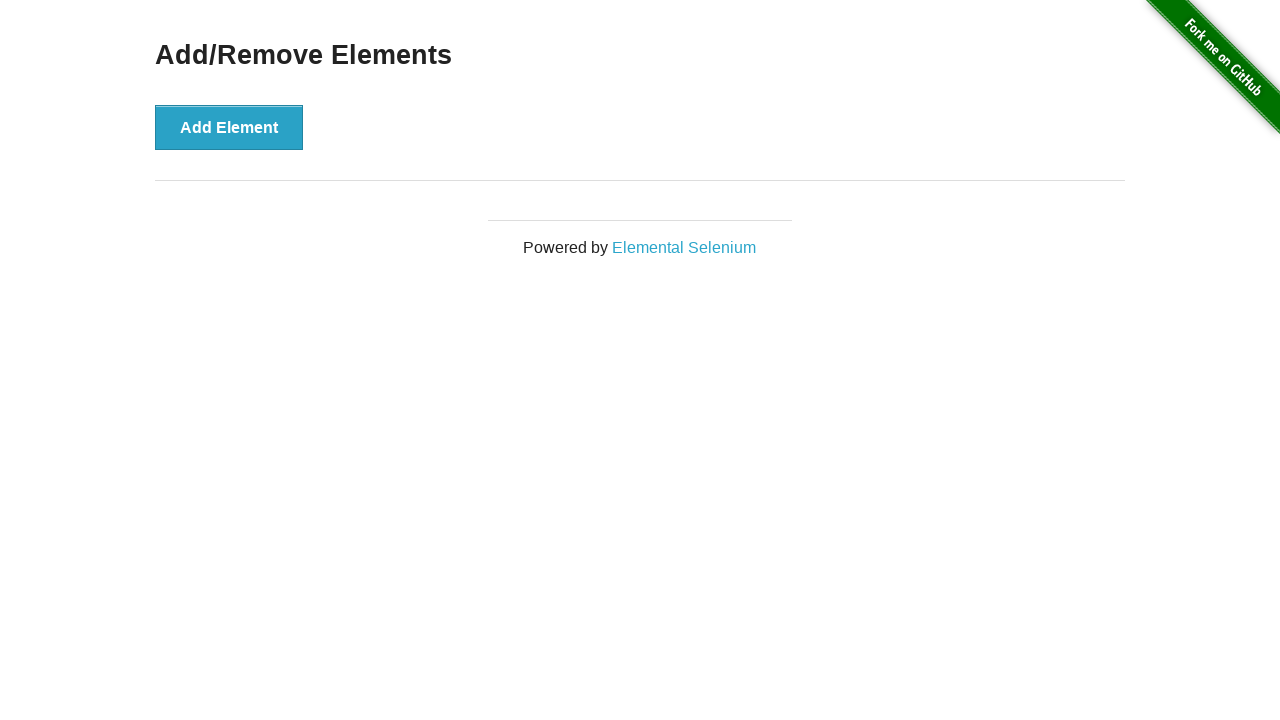

Verified no Delete buttons remain
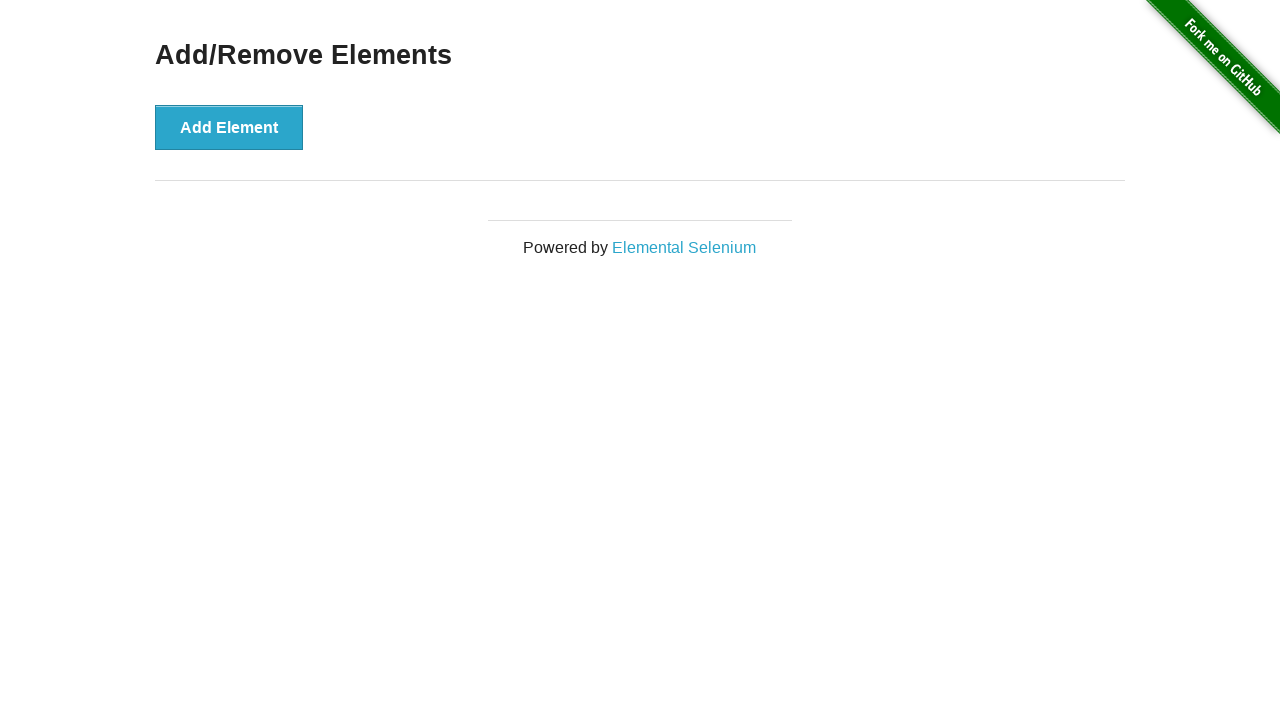

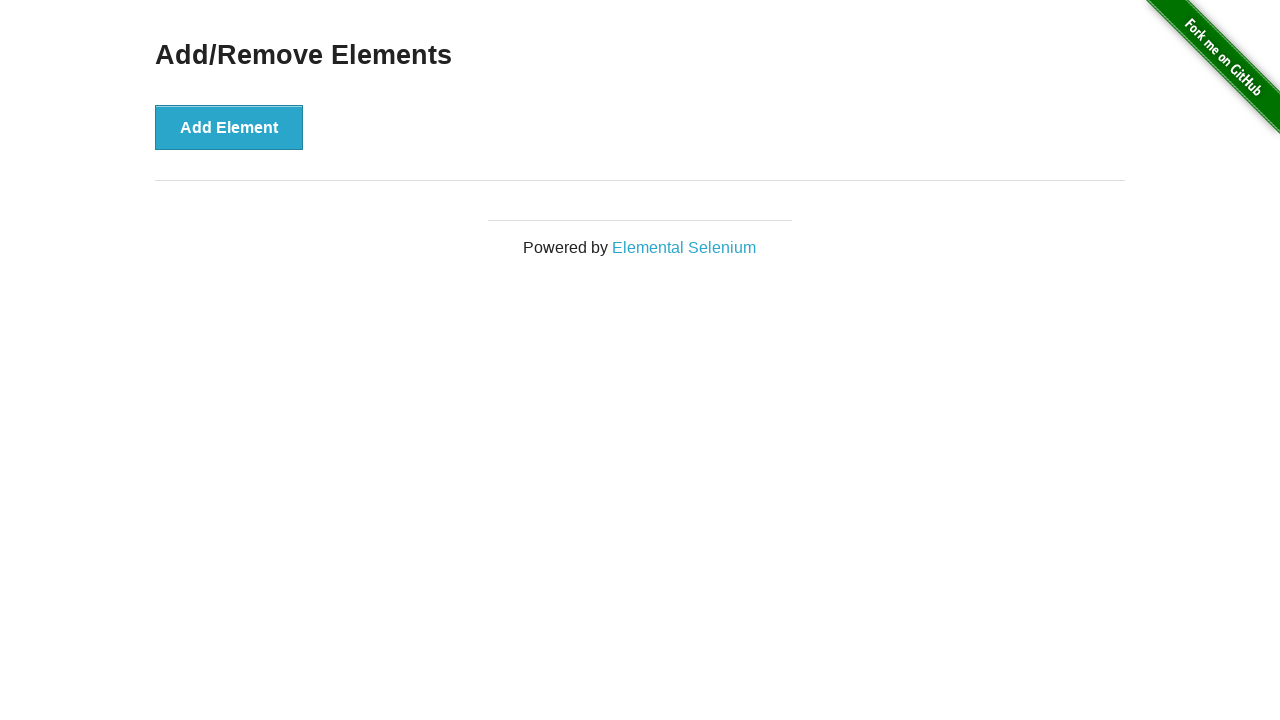